Opens the devby.io website using standard Selenium WebDriver

Starting URL: https://devby.io/

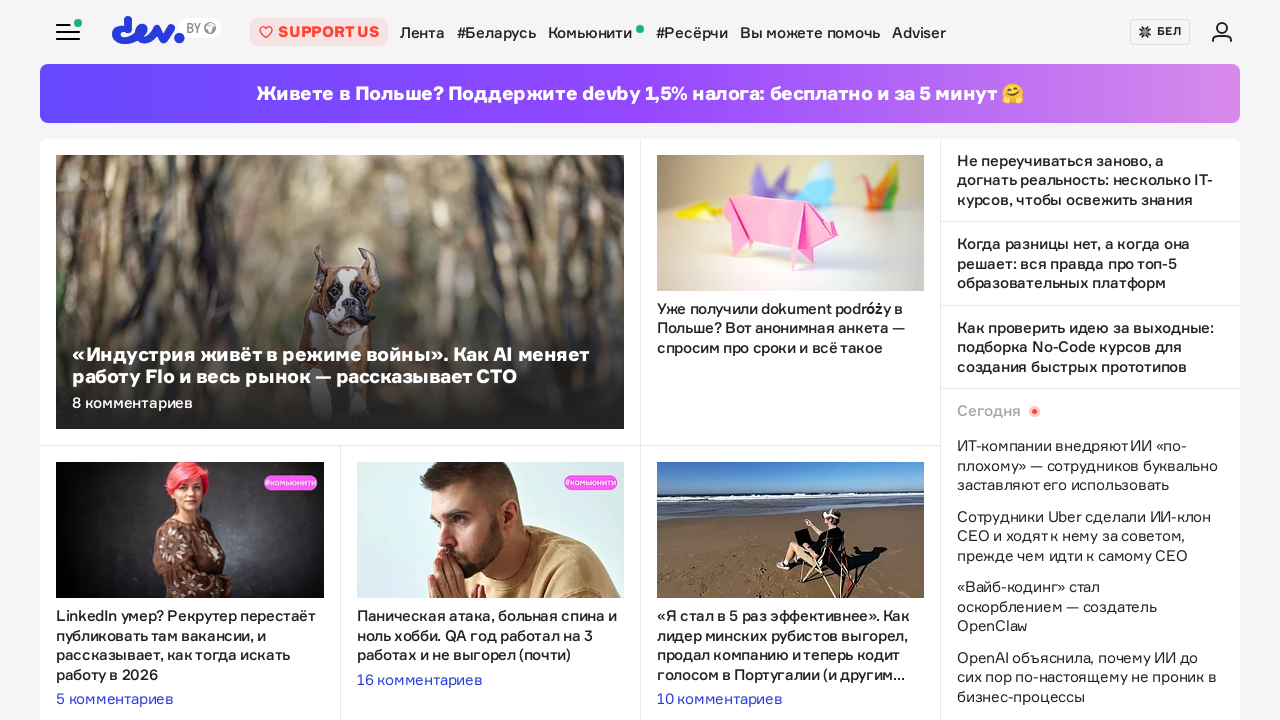

Navigated to devby.io website
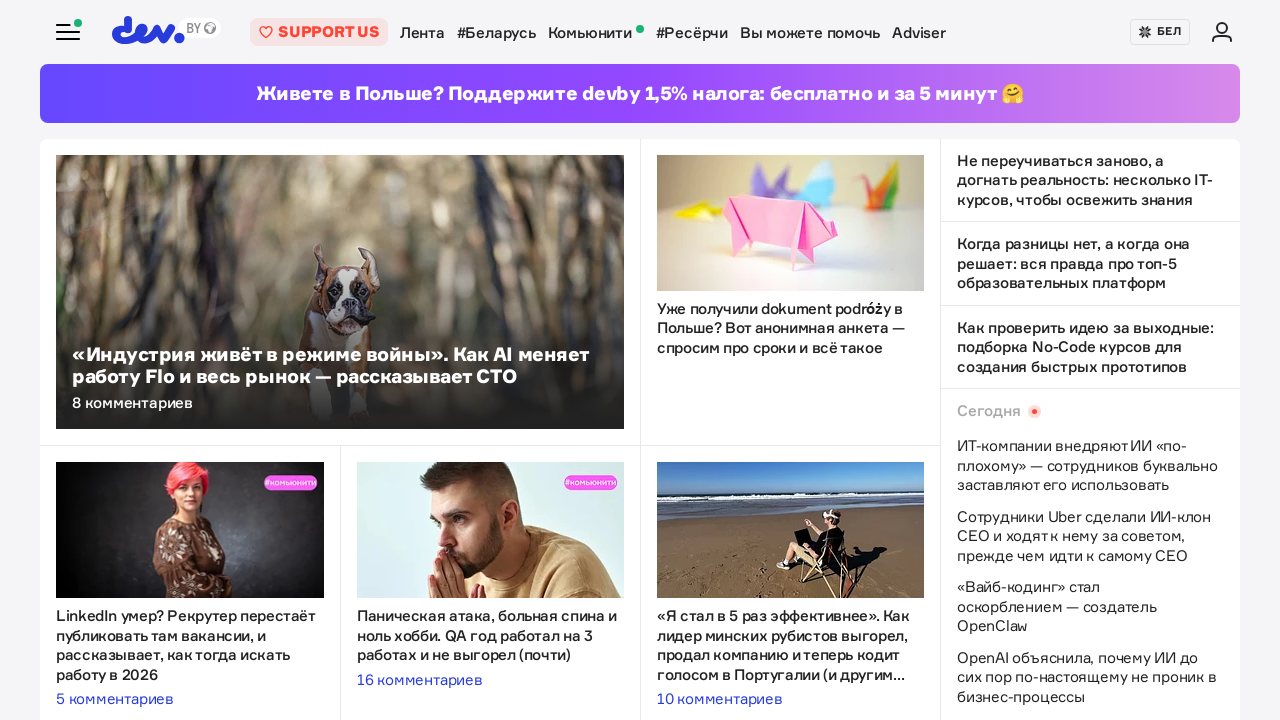

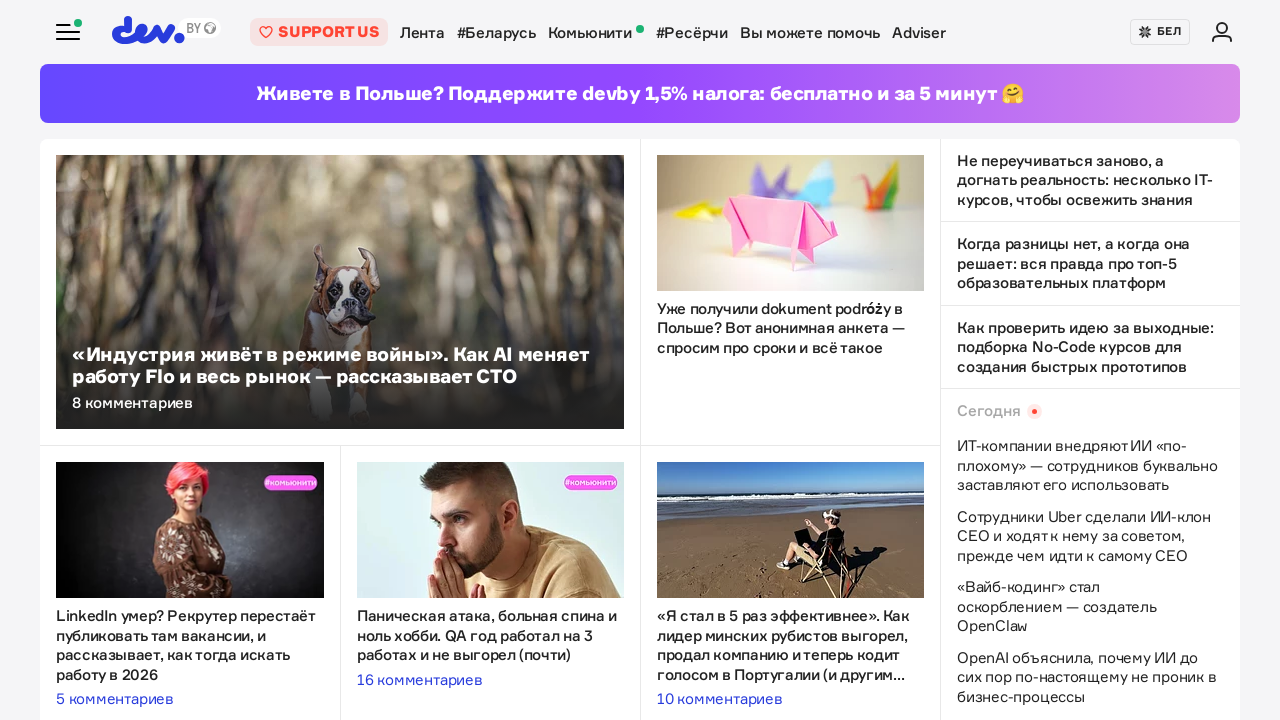